Performs drag and drop action on a slider element to change its value

Starting URL: https://demoqa.com/slider

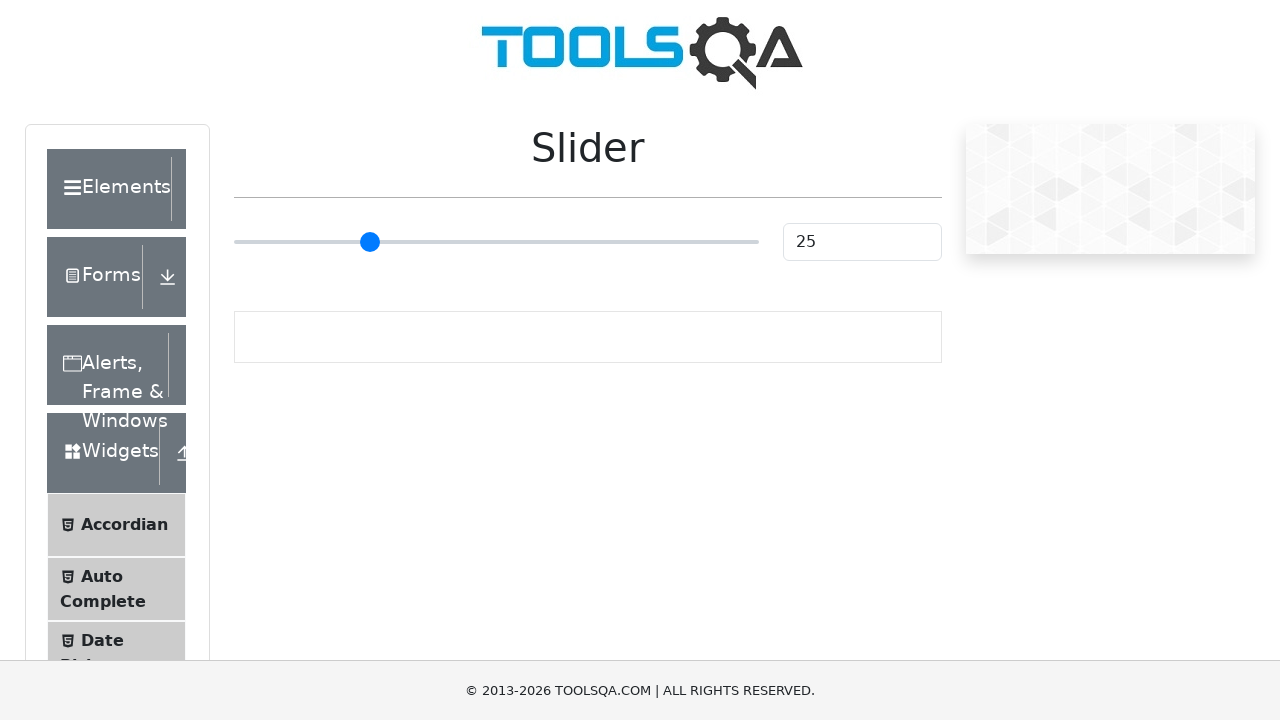

Pressed Escape key
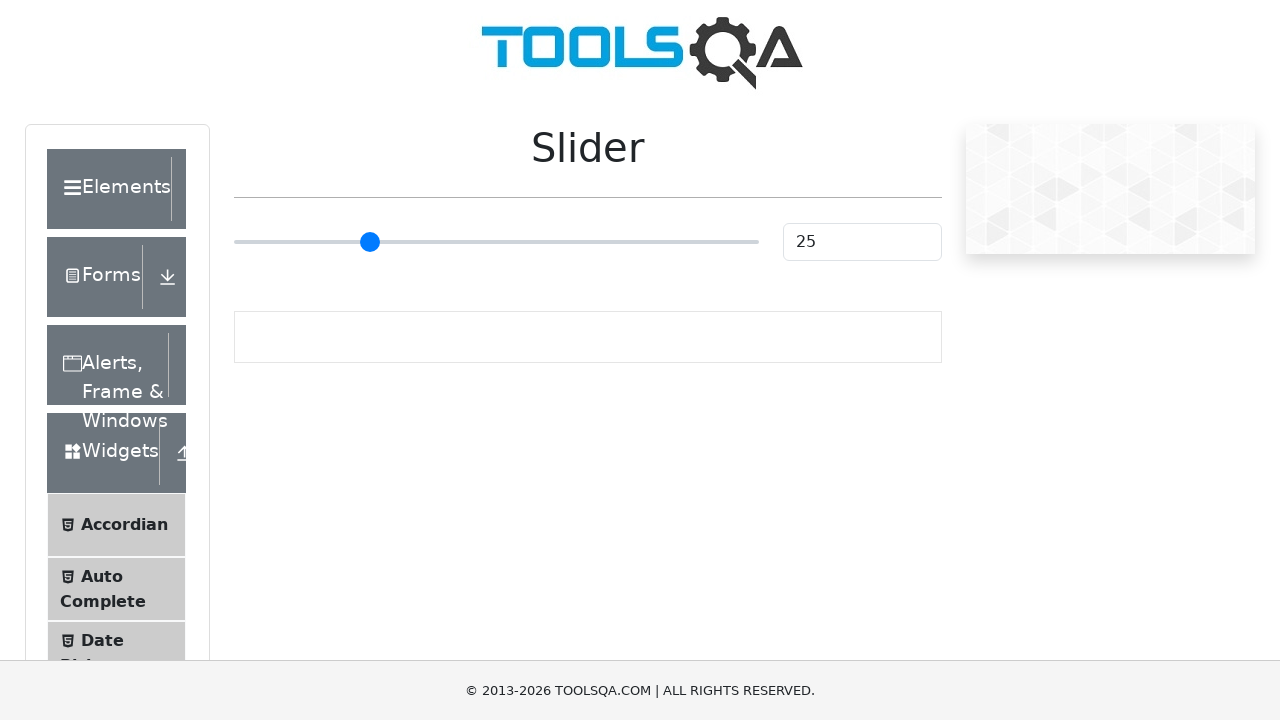

Located slider element
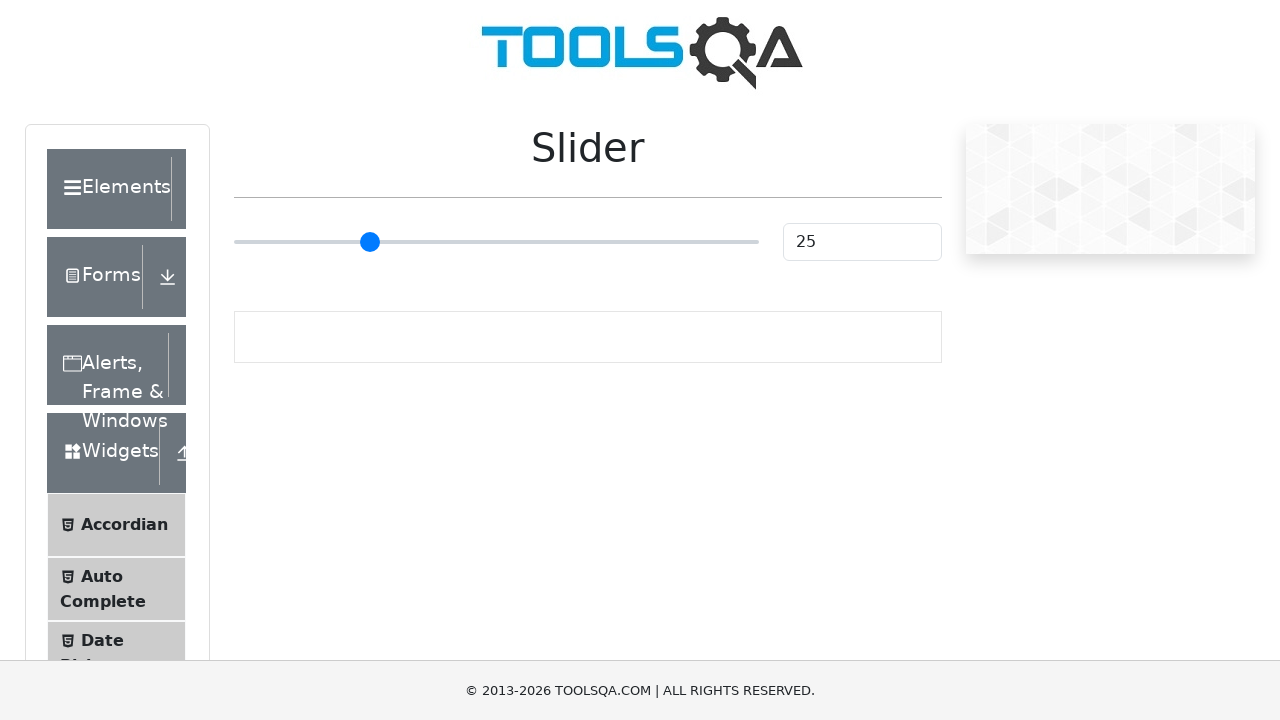

Dragged slider to the right to change its value at (334, 223)
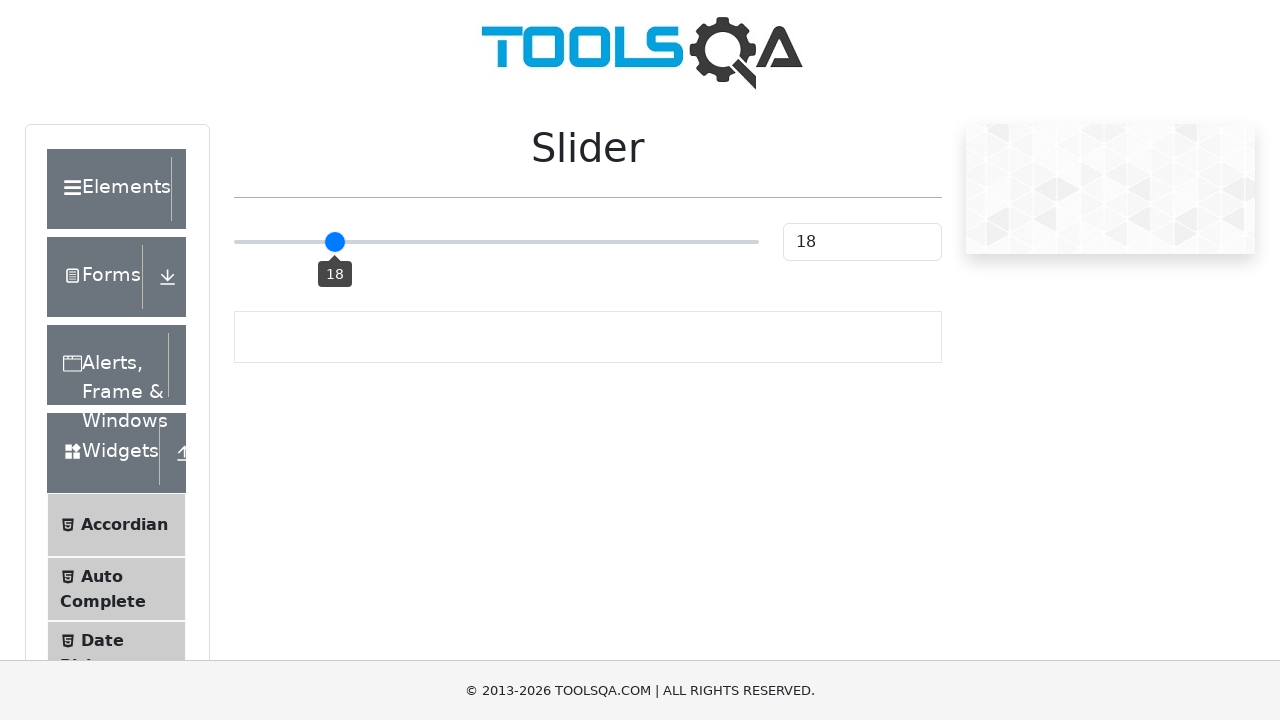

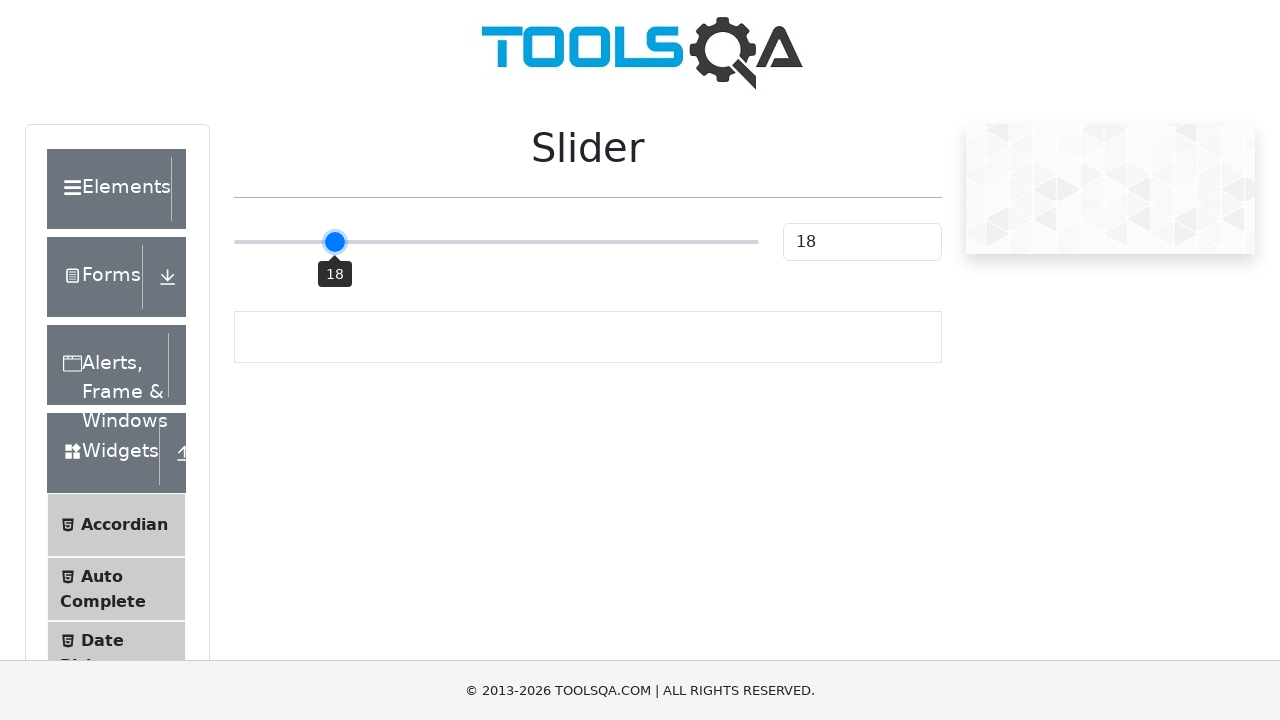